Tests pagination functionality by clicking on a page number and verifying that the content updates after pagination navigation.

Starting URL: https://pagination.js.org/

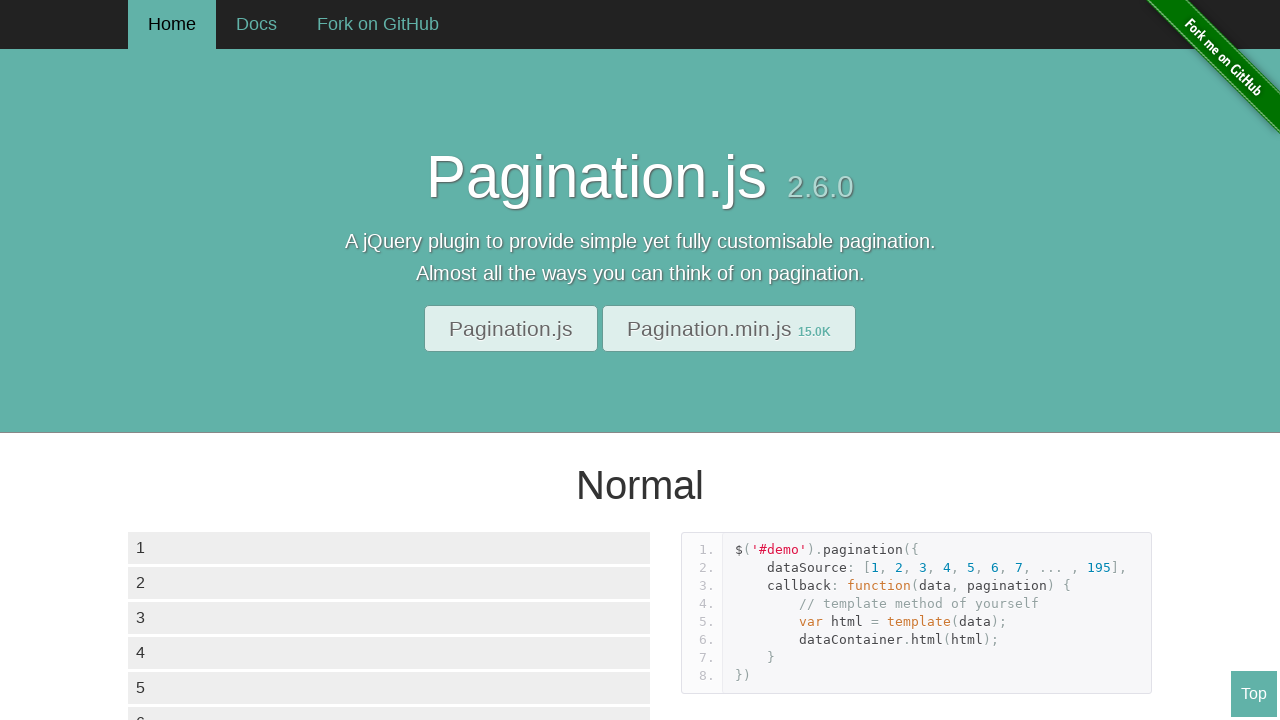

Waited for initial data list to load
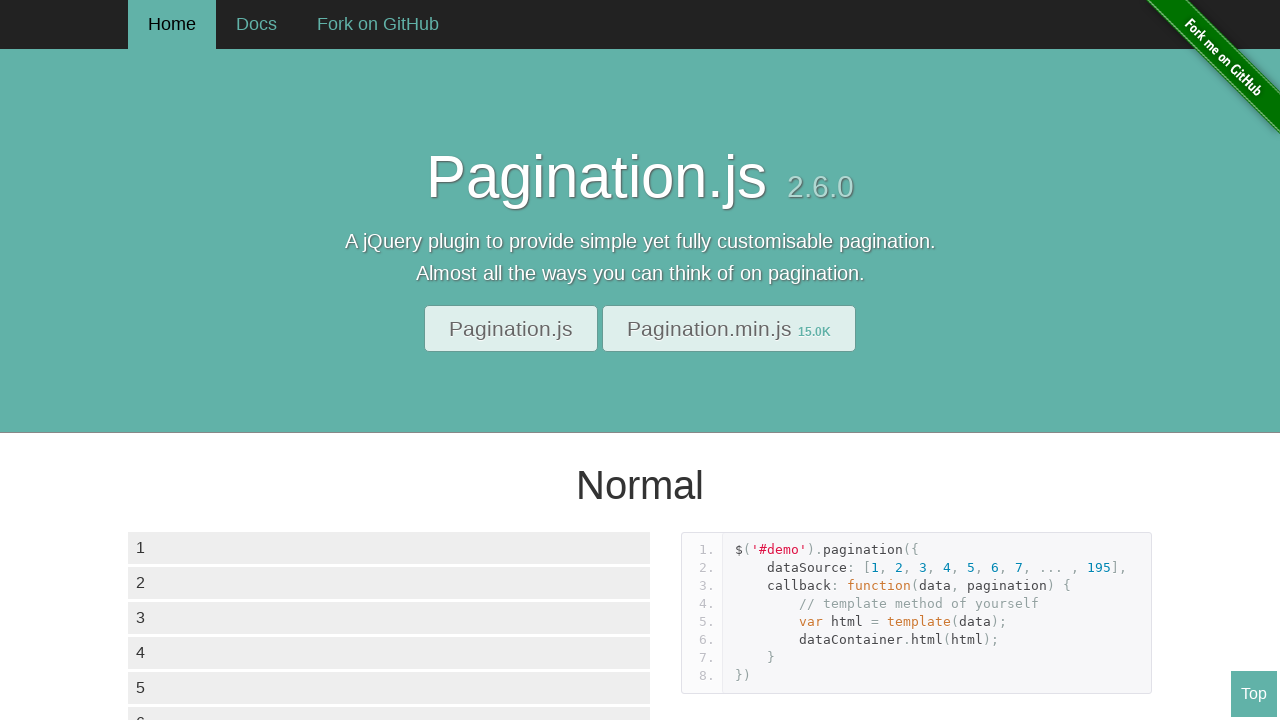

Located initial list items in data container
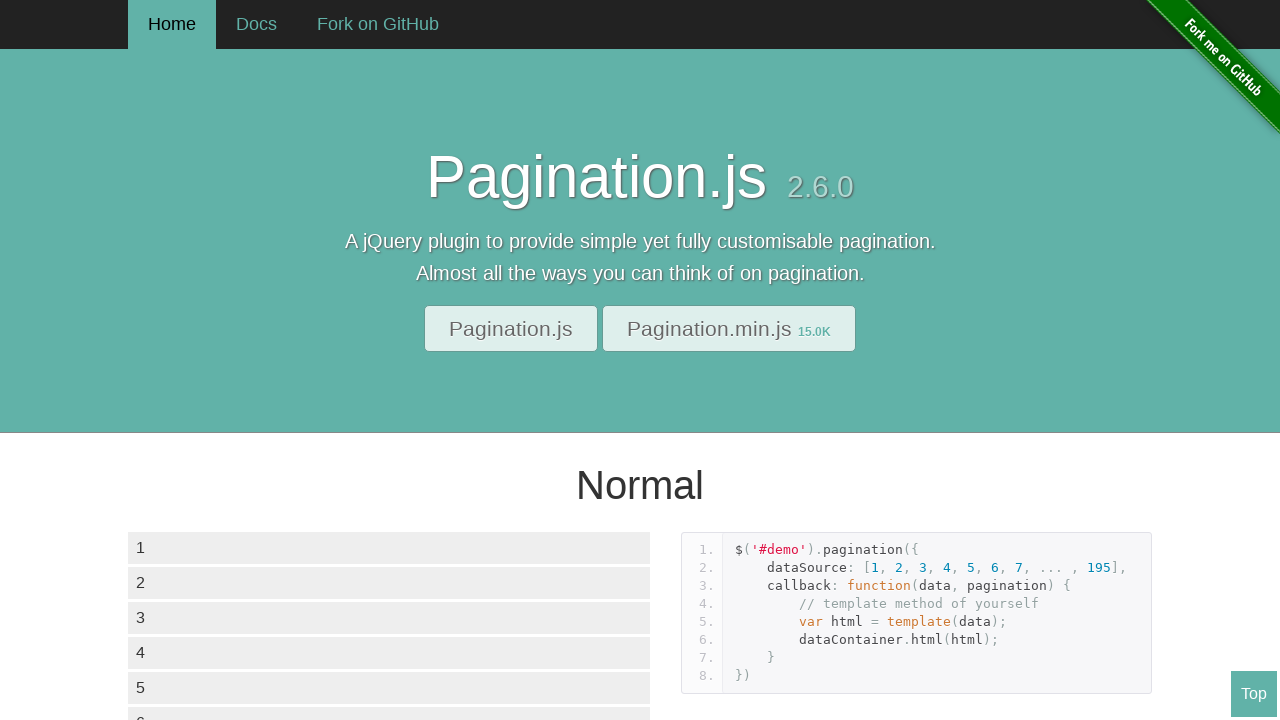

Retrieved initial text from 6th item: 6
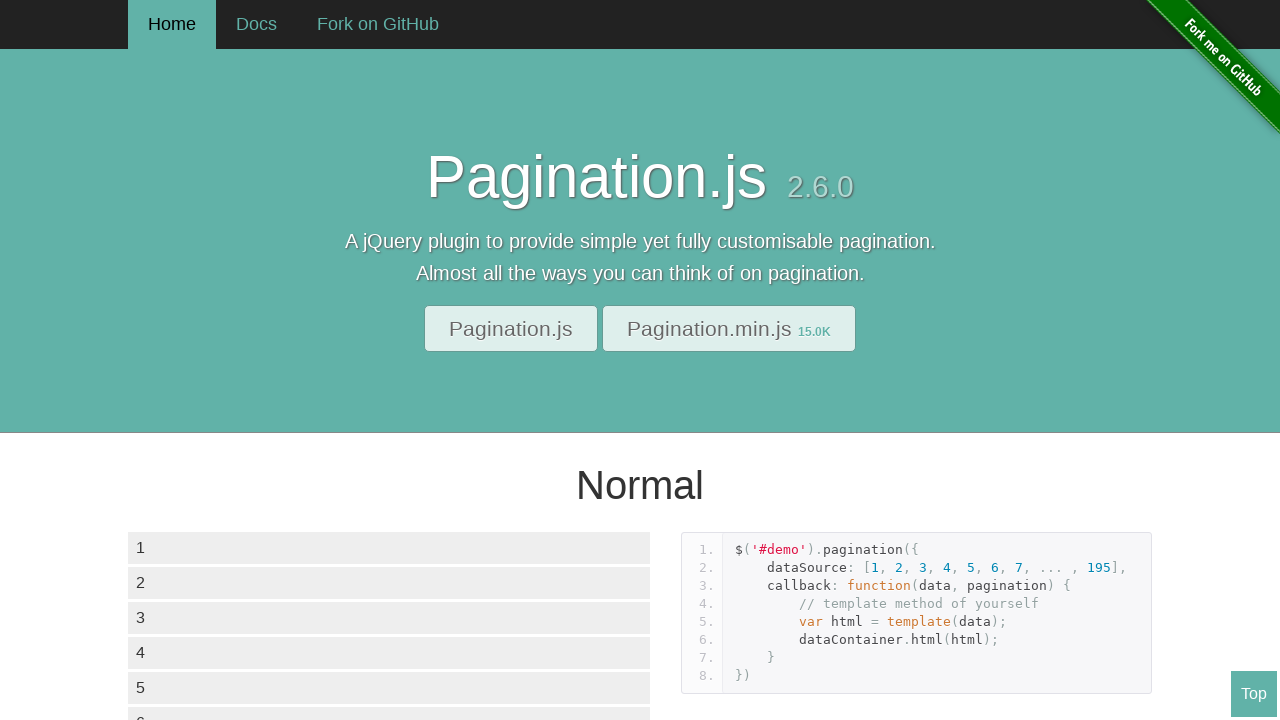

Waited for pagination controls to be visible
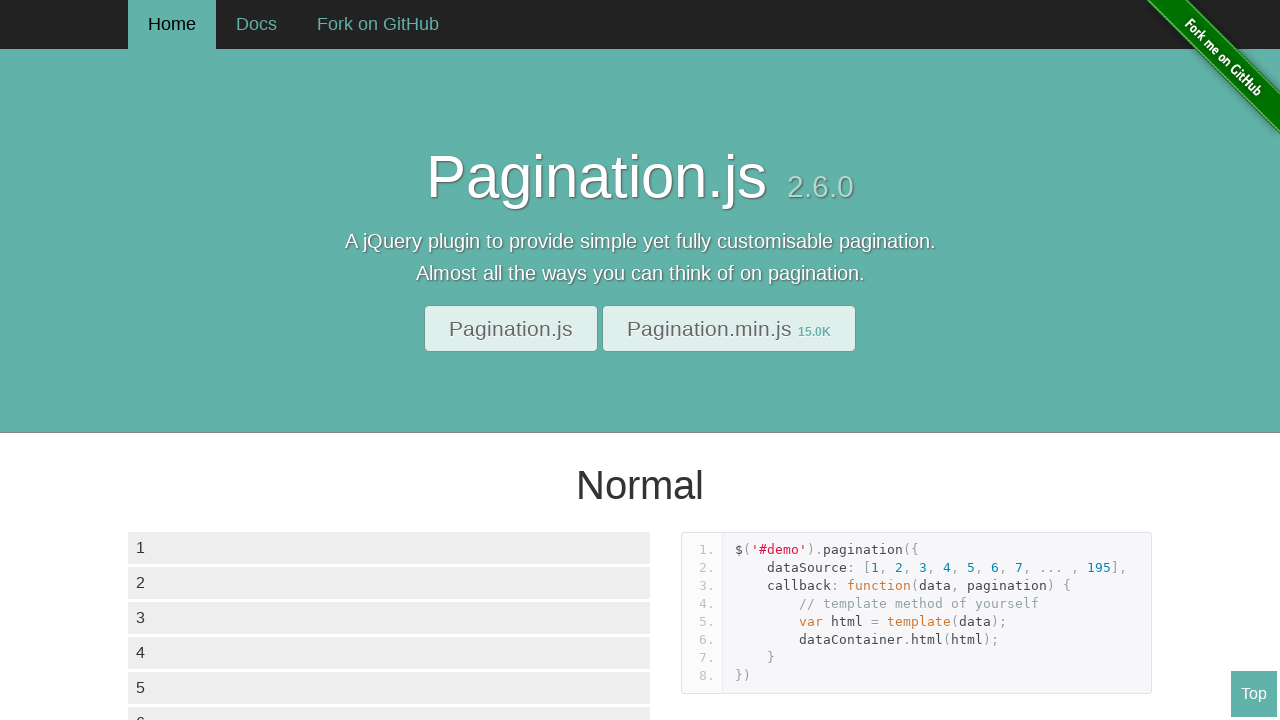

Clicked on page 3 pagination button at (204, 360) on div.paginationjs-pages ul li >> nth=2
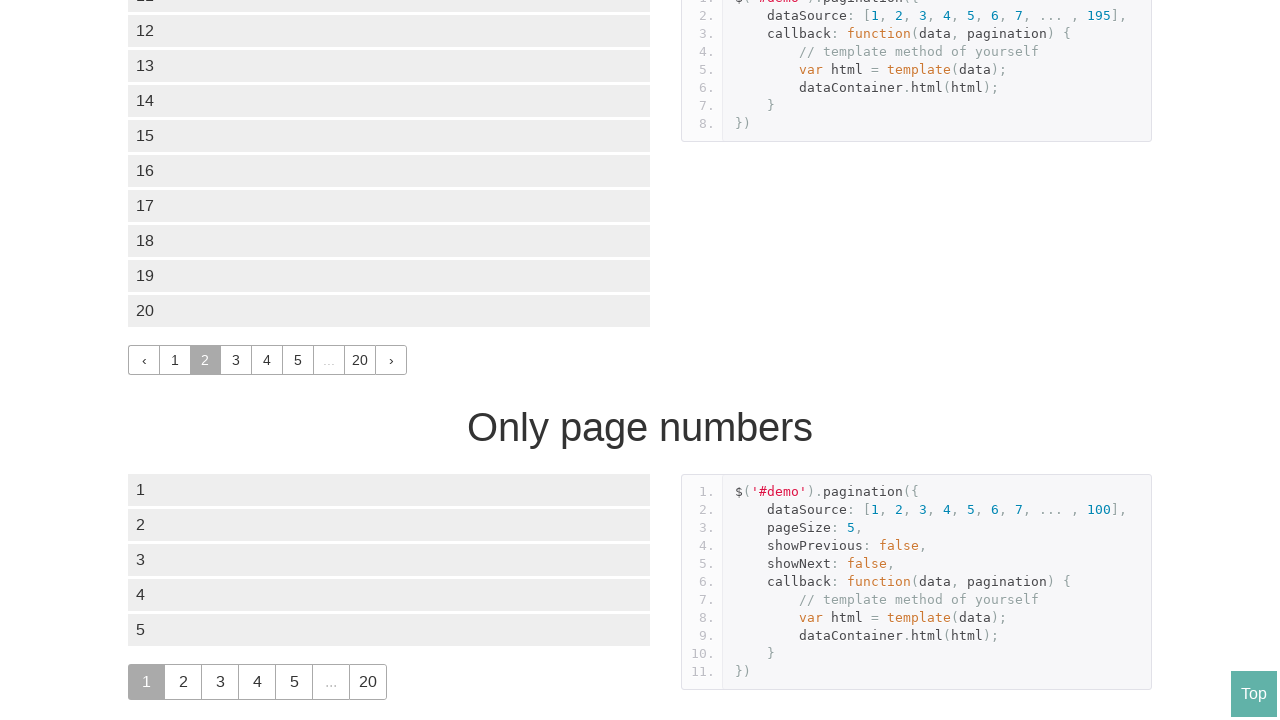

Waited for data container content to update after pagination
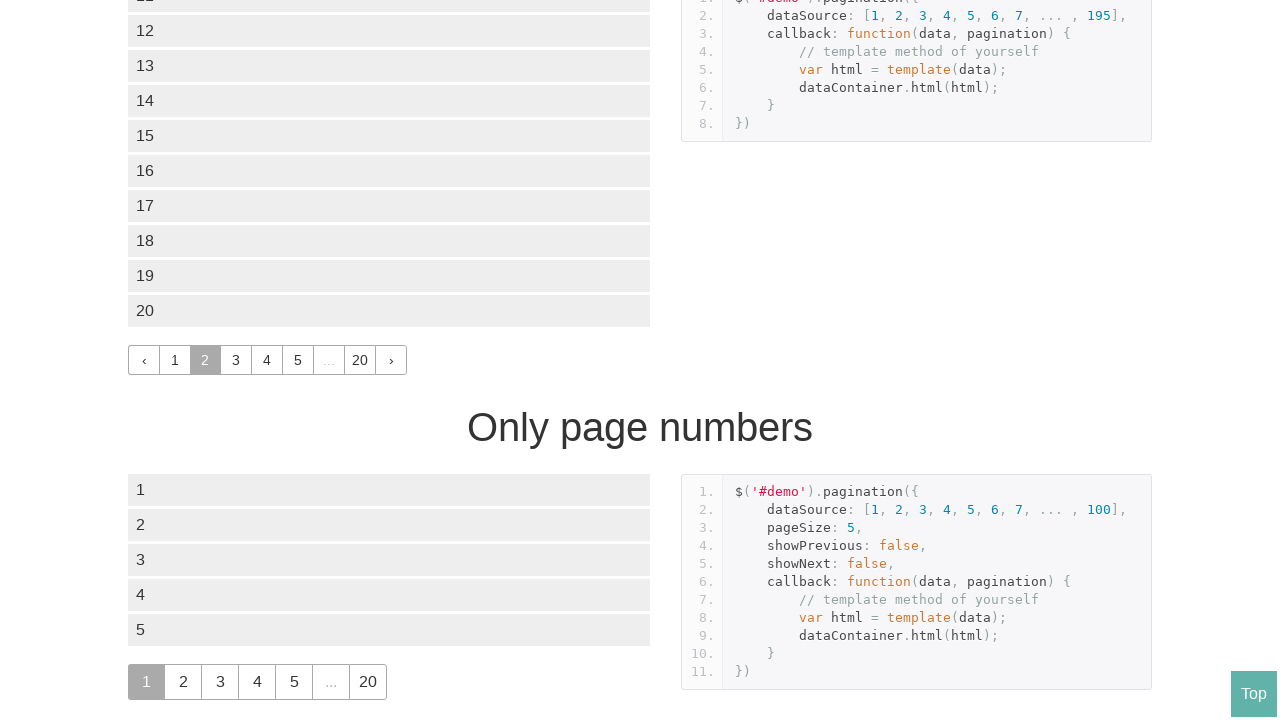

Waited 500ms for content to fully render
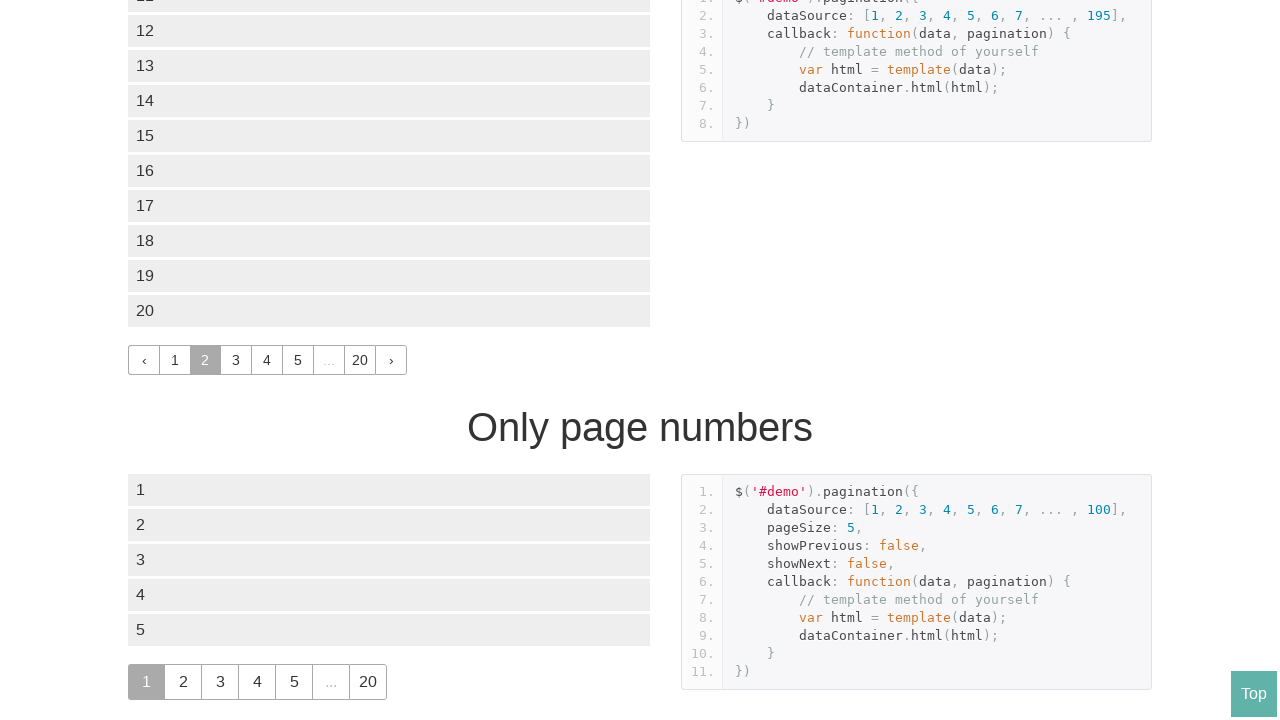

Located updated list items after pagination
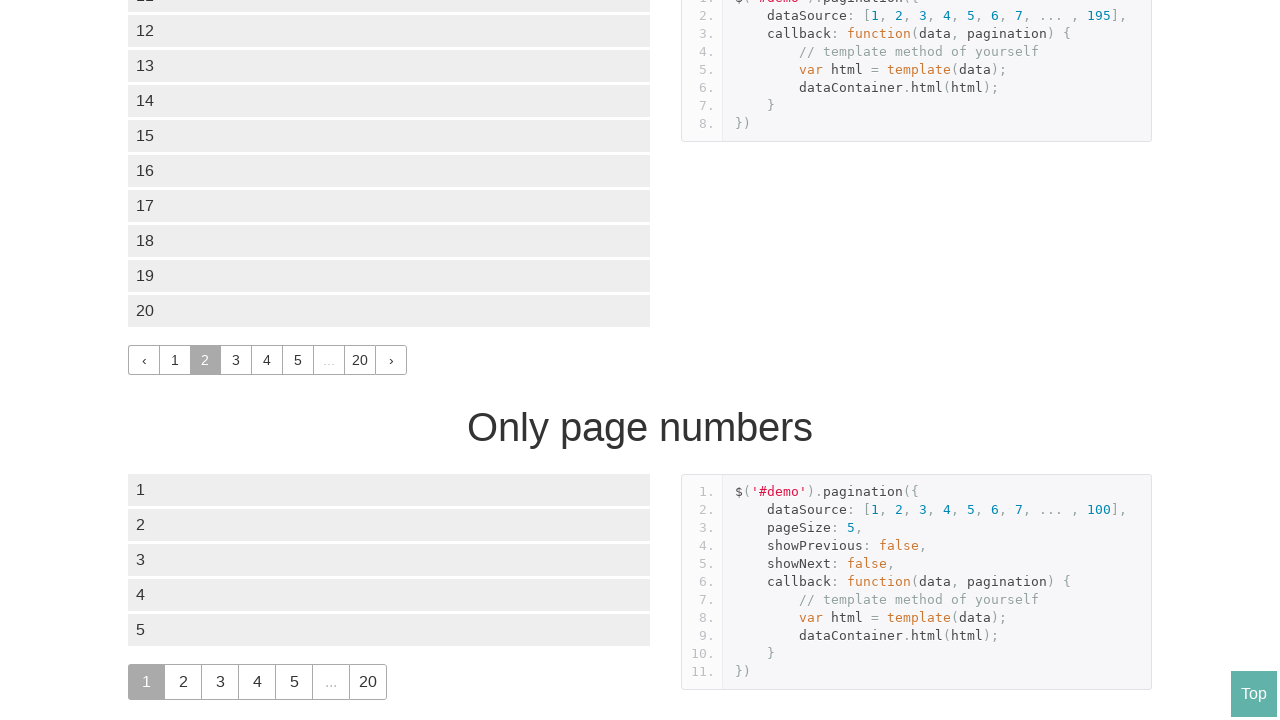

Retrieved updated text from 6th item: 16
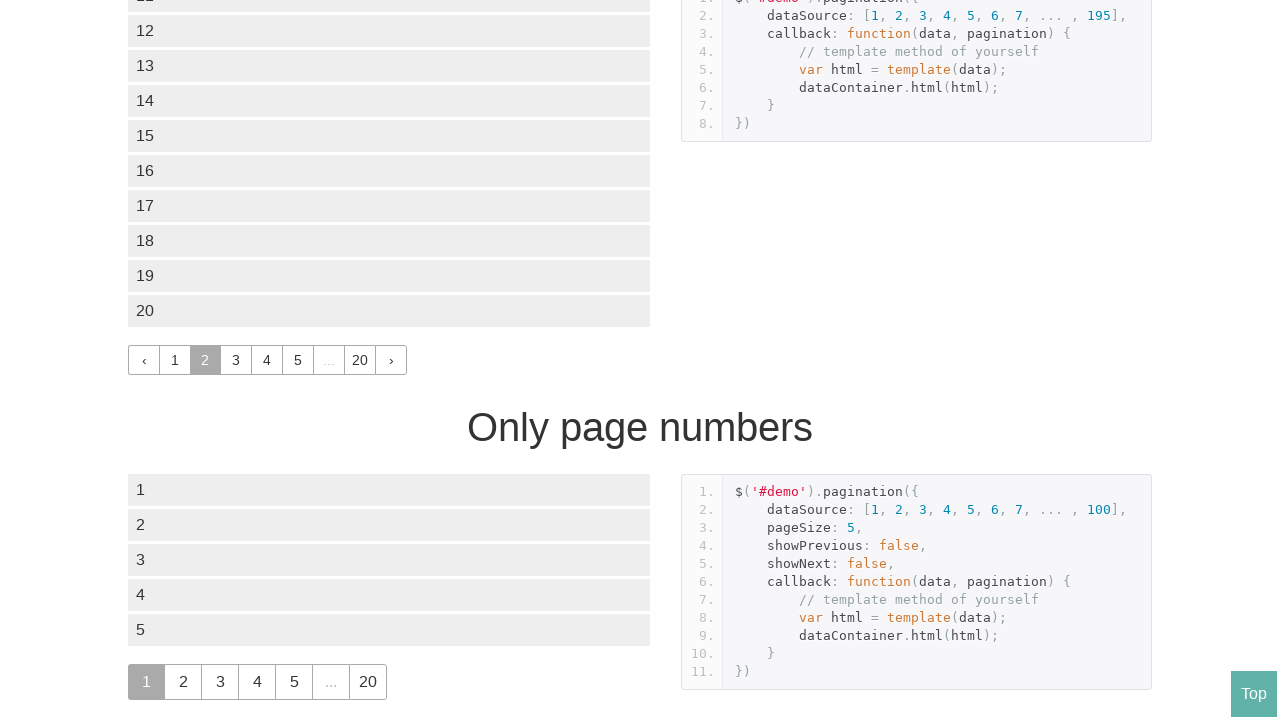

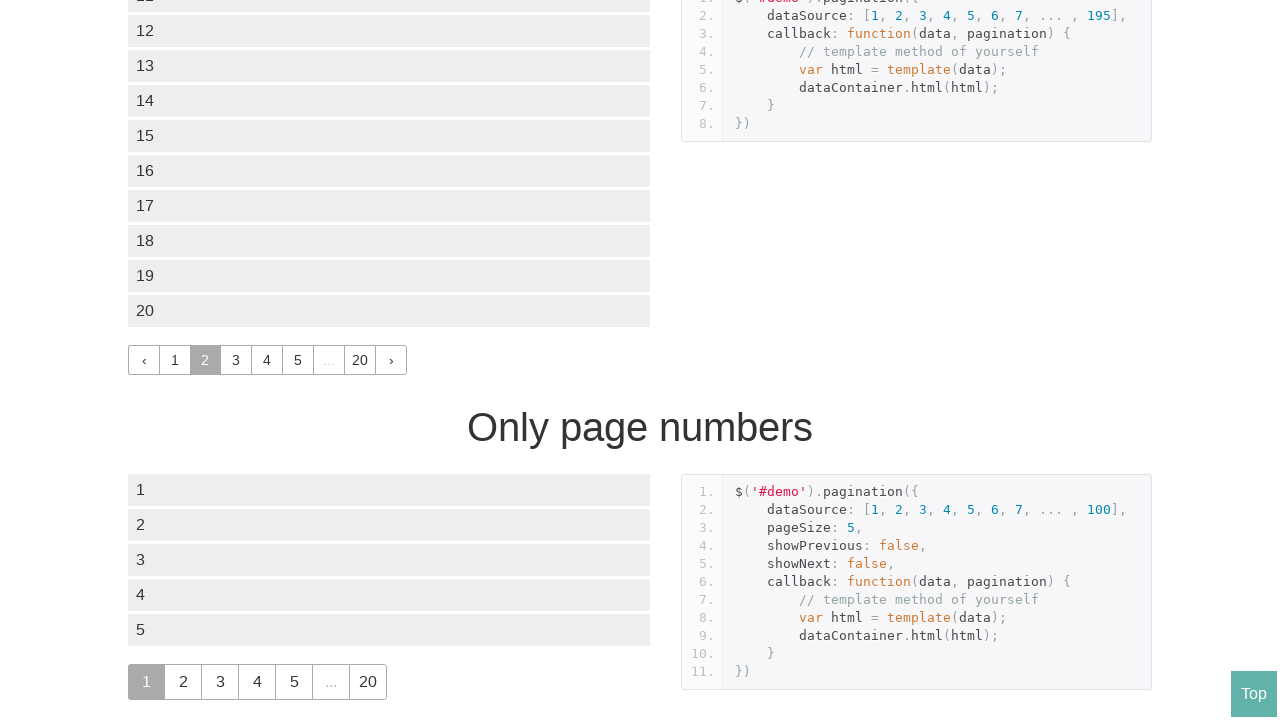